Tests navigation on the Playwright Rust documentation site by visiting the main page, verifying the URL, then clicking on the API module link and verifying navigation to the API index page.

Starting URL: https://docs.rs/playwright/0.0.5/playwright/

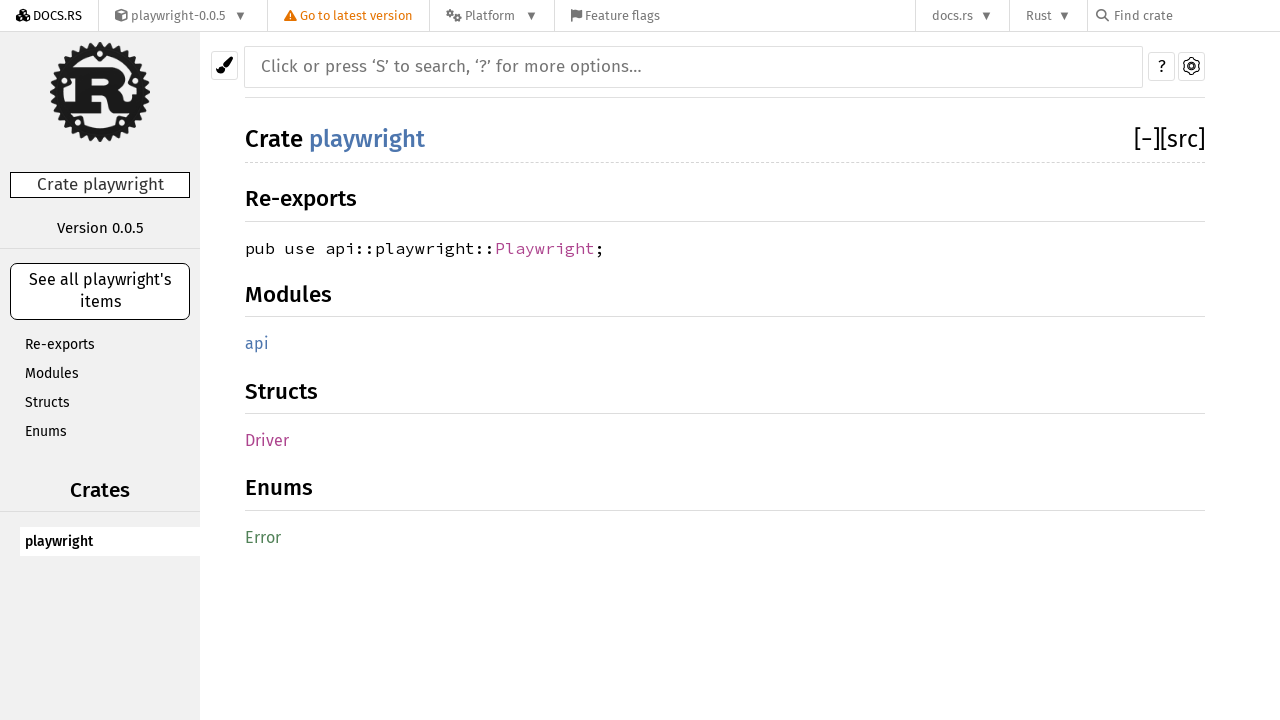

Verified initial page URL is https://docs.rs/playwright/0.0.5/playwright/
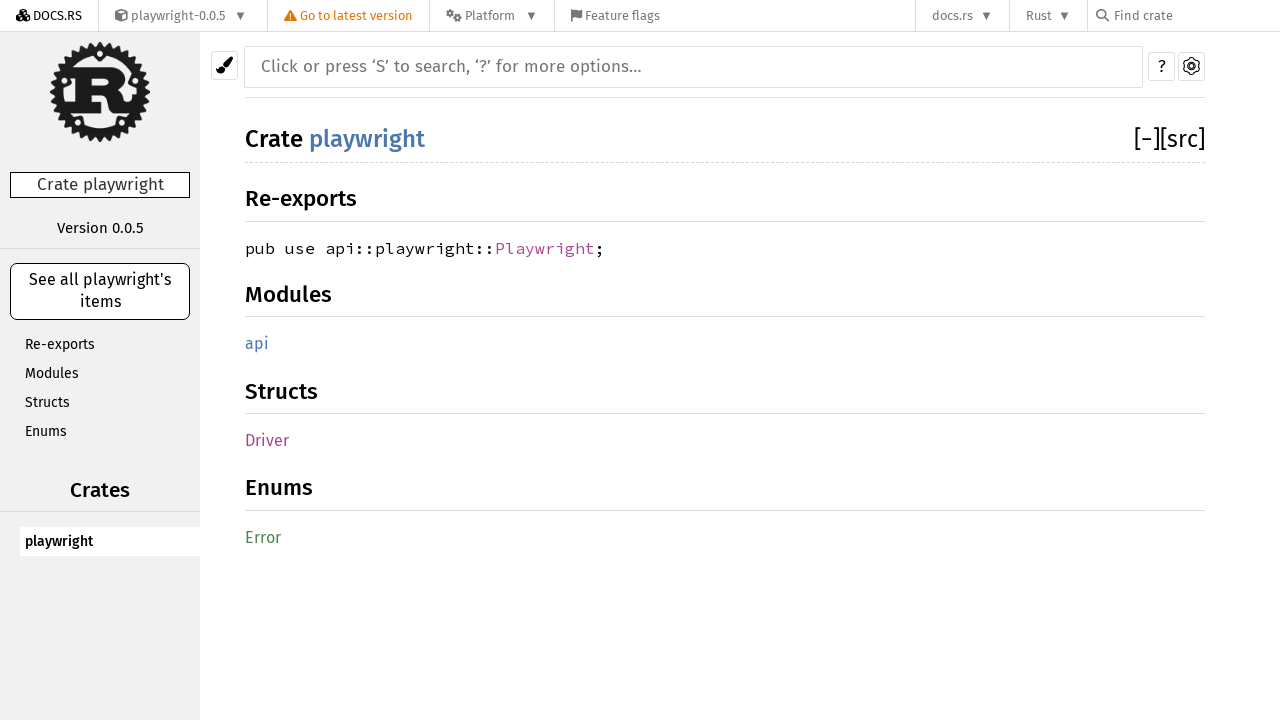

Clicked on the API module link at (257, 344) on a[title="playwright::api mod"]
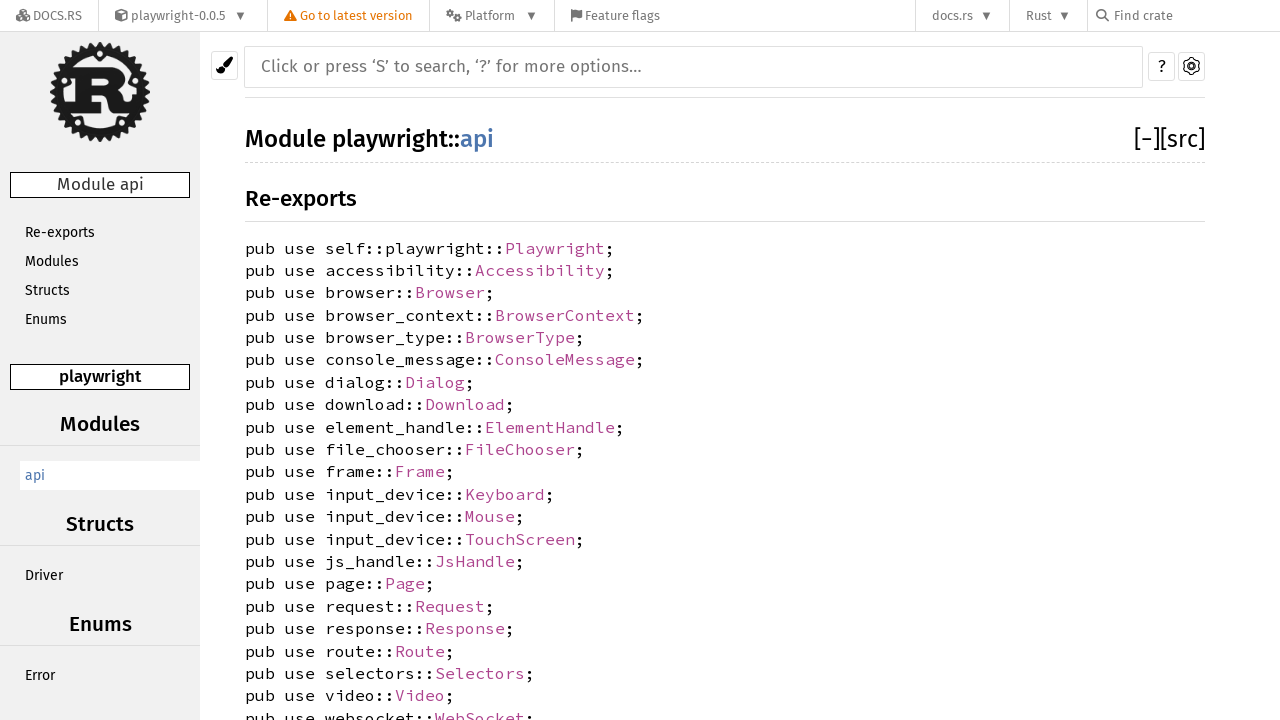

Waited for navigation to API index page
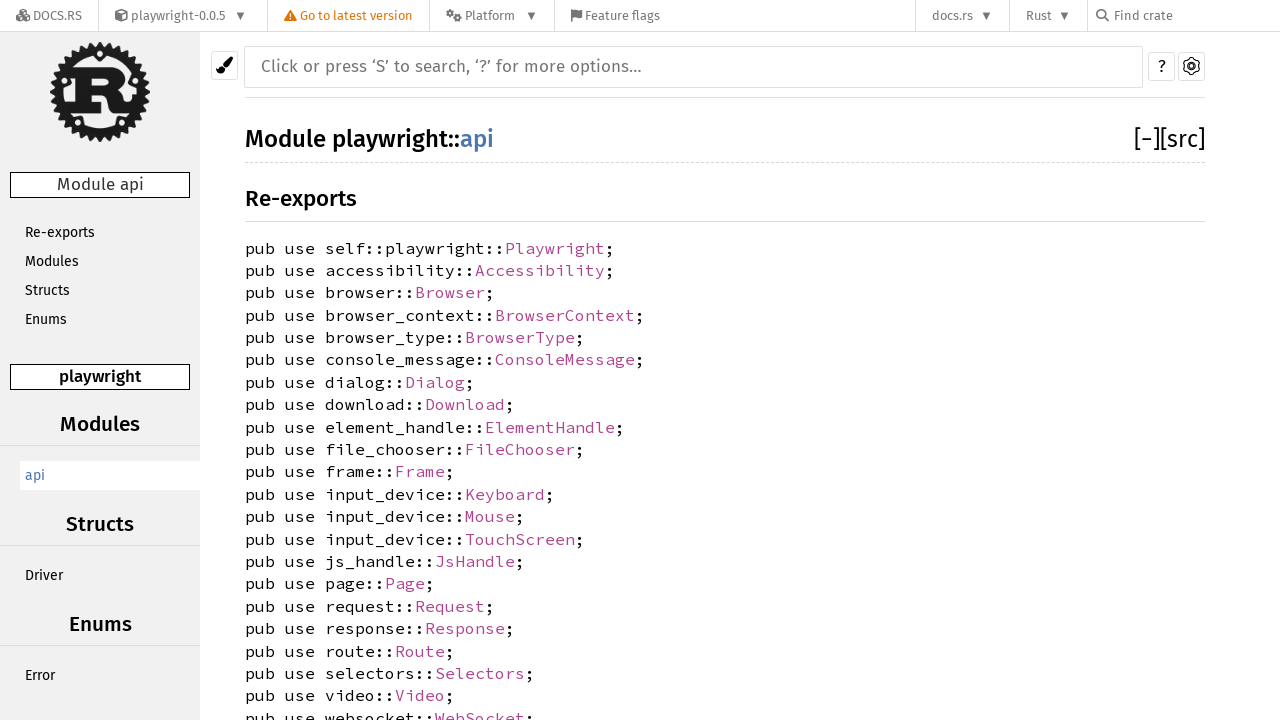

Verified navigation to API index page URL
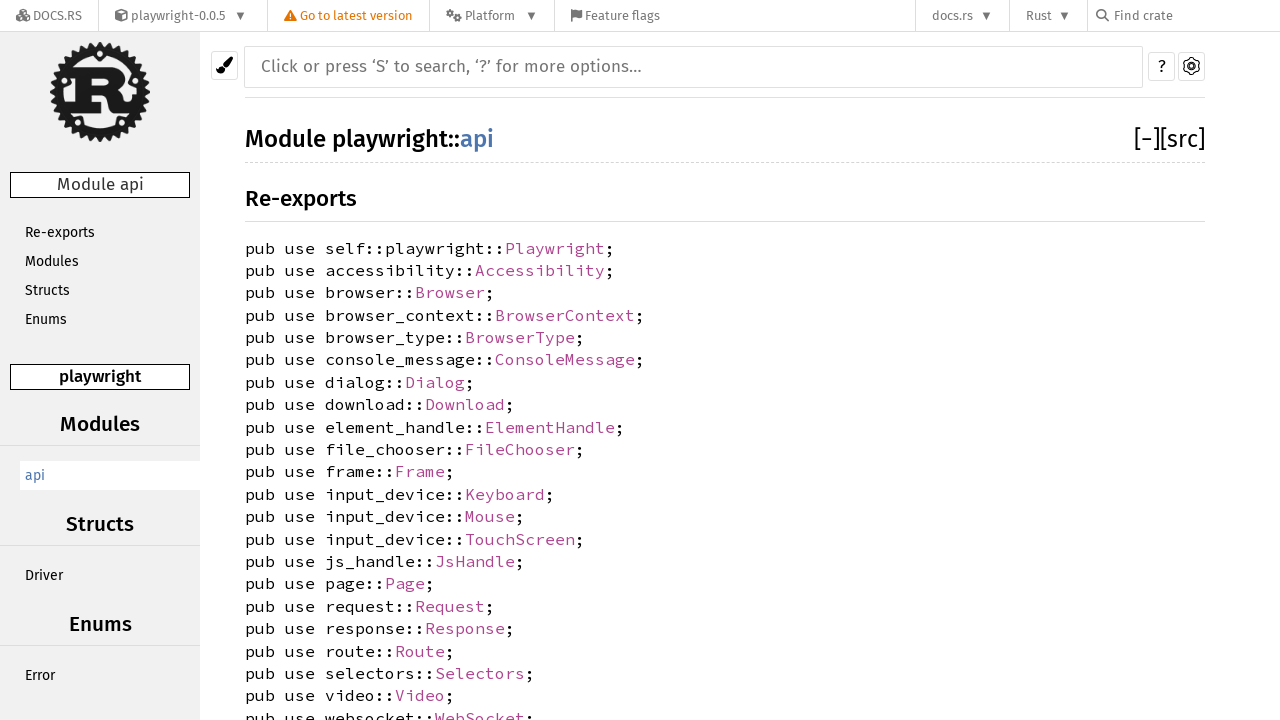

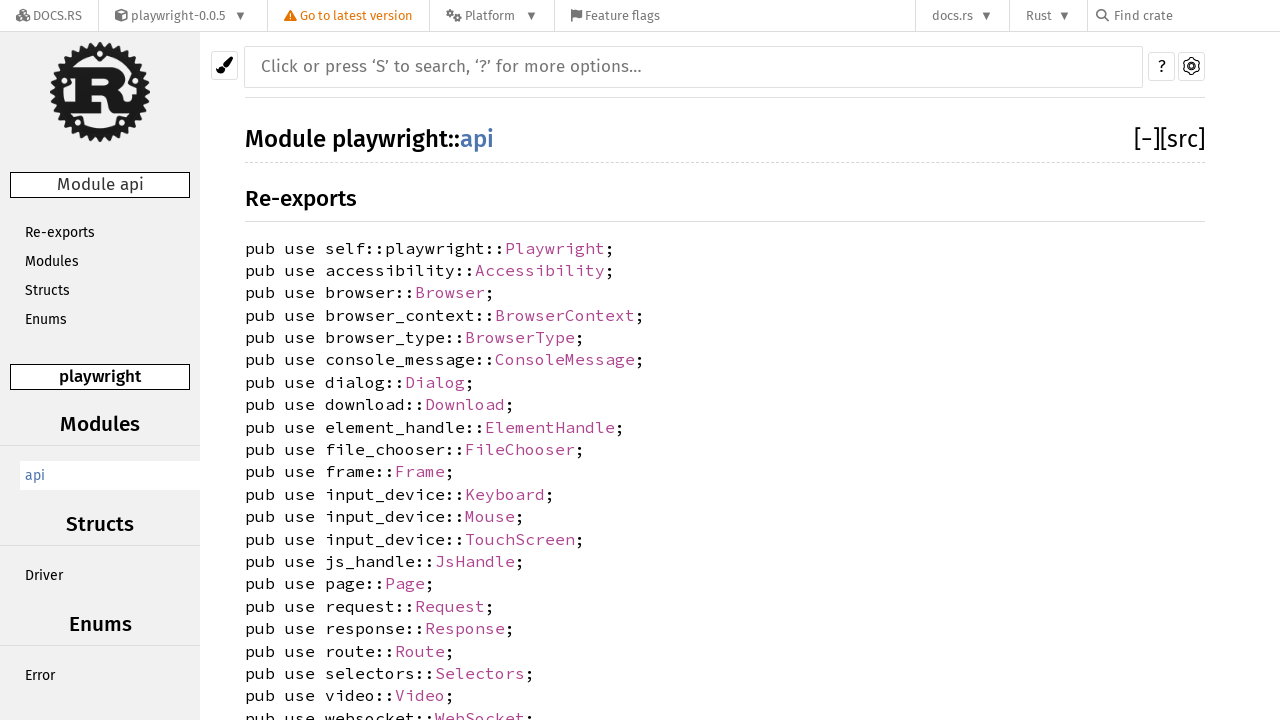